Tests window switching by opening a new window, clicking a link in the new window, closing it, and returning to the original window to interact with checkboxes

Starting URL: https://codenboxautomationlab.com/practice/

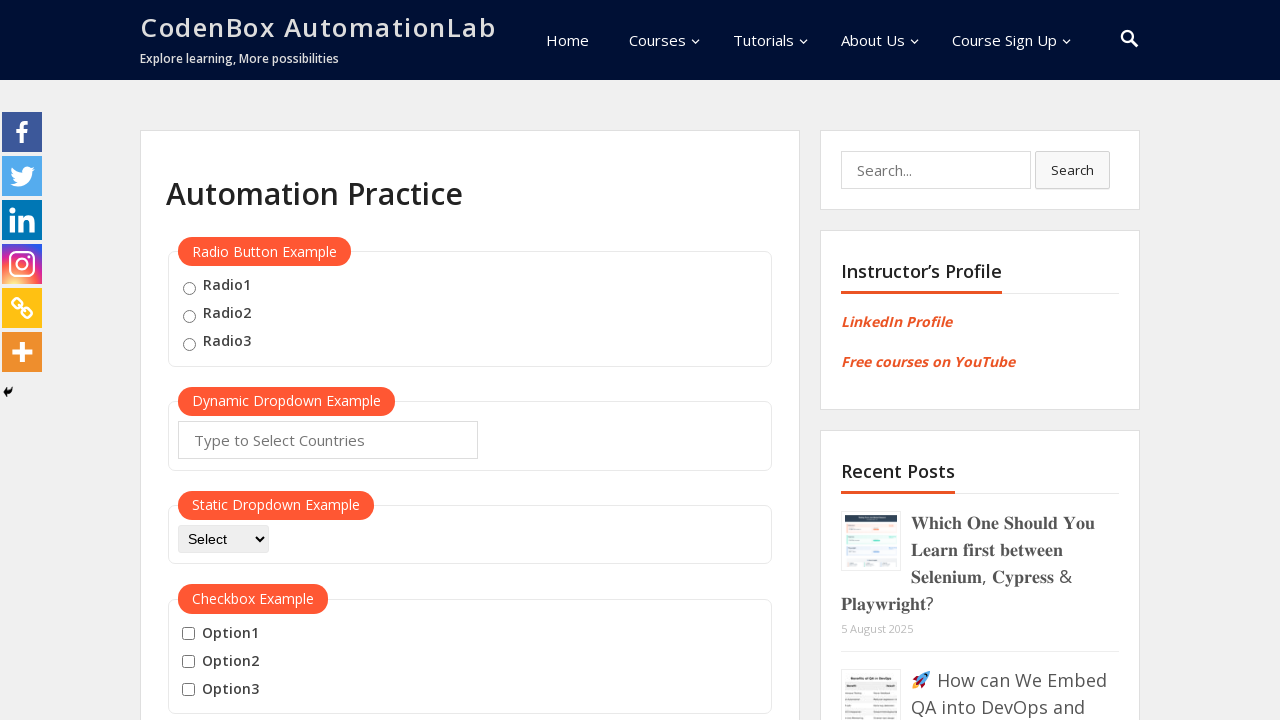

Clicked button to open new window at (237, 360) on #openwindow
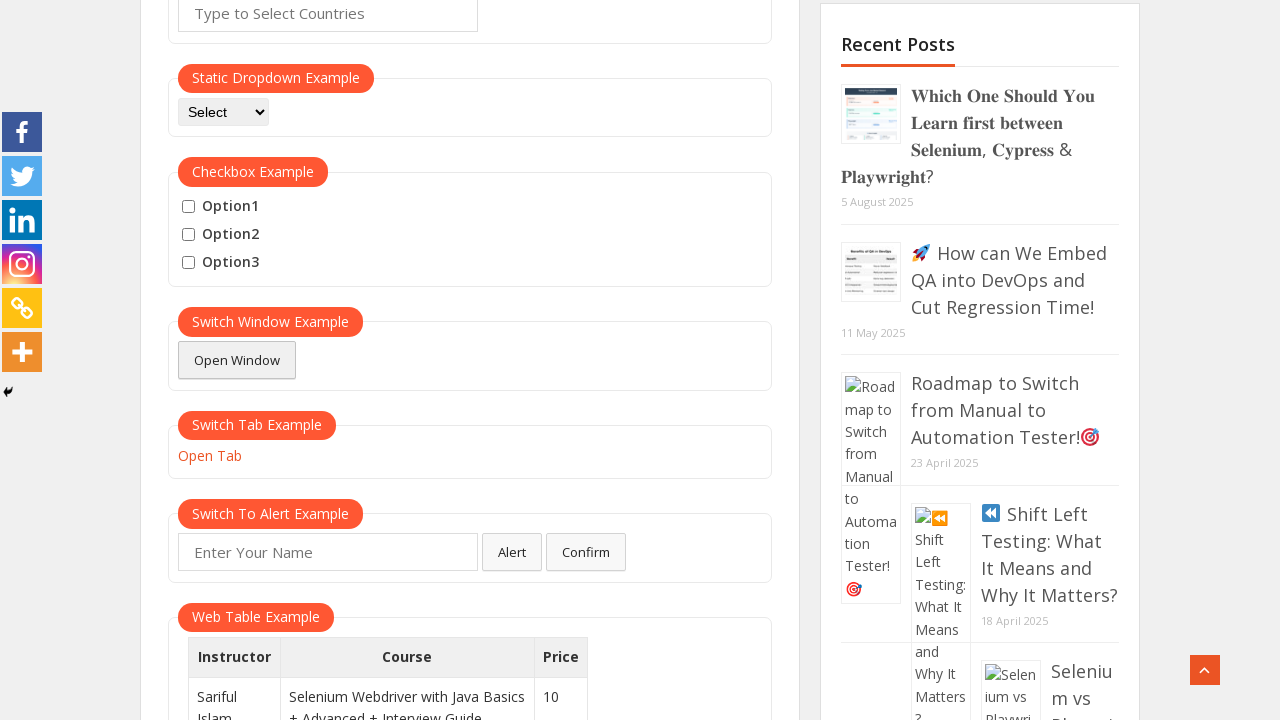

New window opened and captured
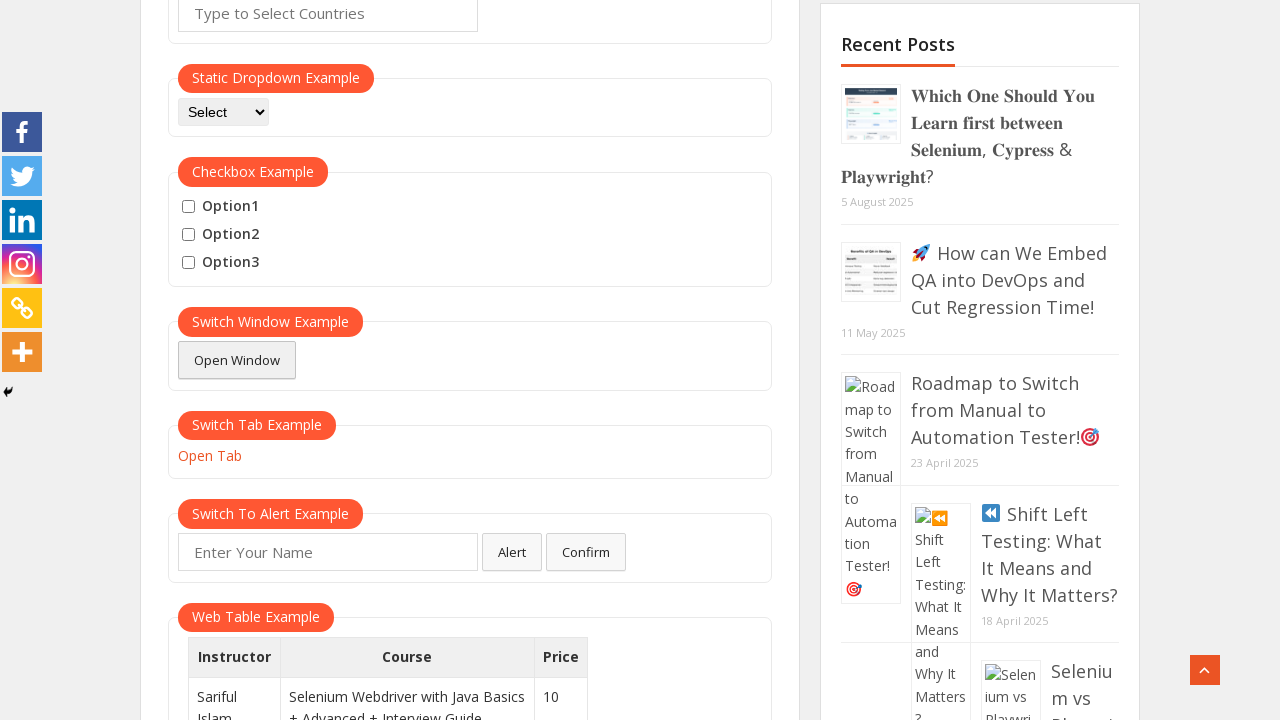

New window page loaded completely
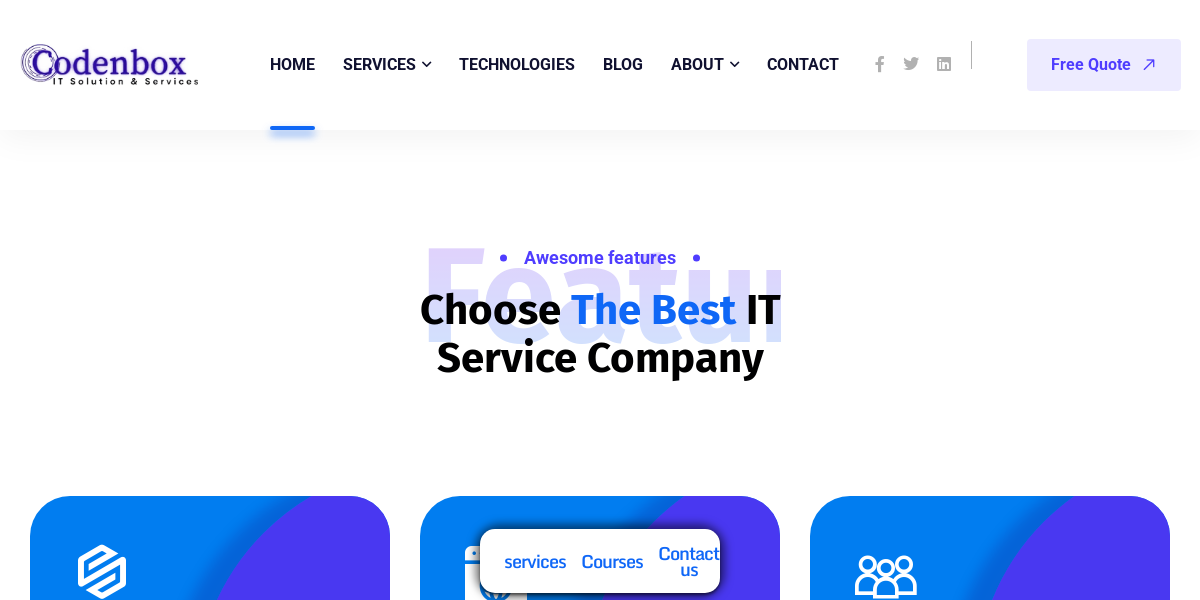

Clicked technologies link in new window at (517, 65) on a[href='https://codenbox.com/technologies/']
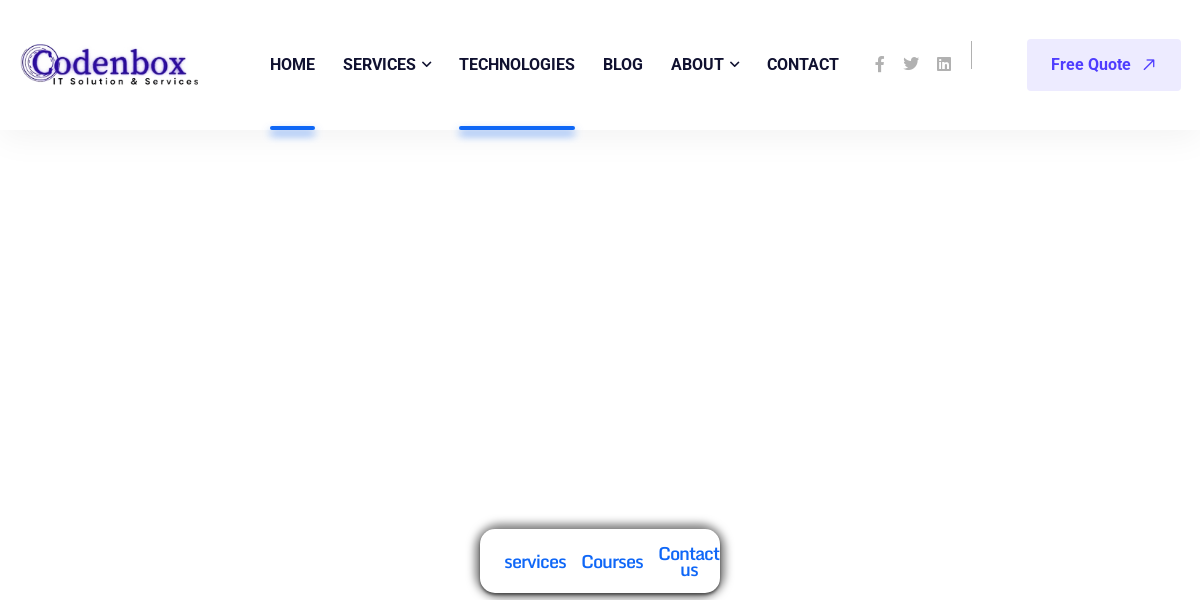

Technologies page loaded in new window
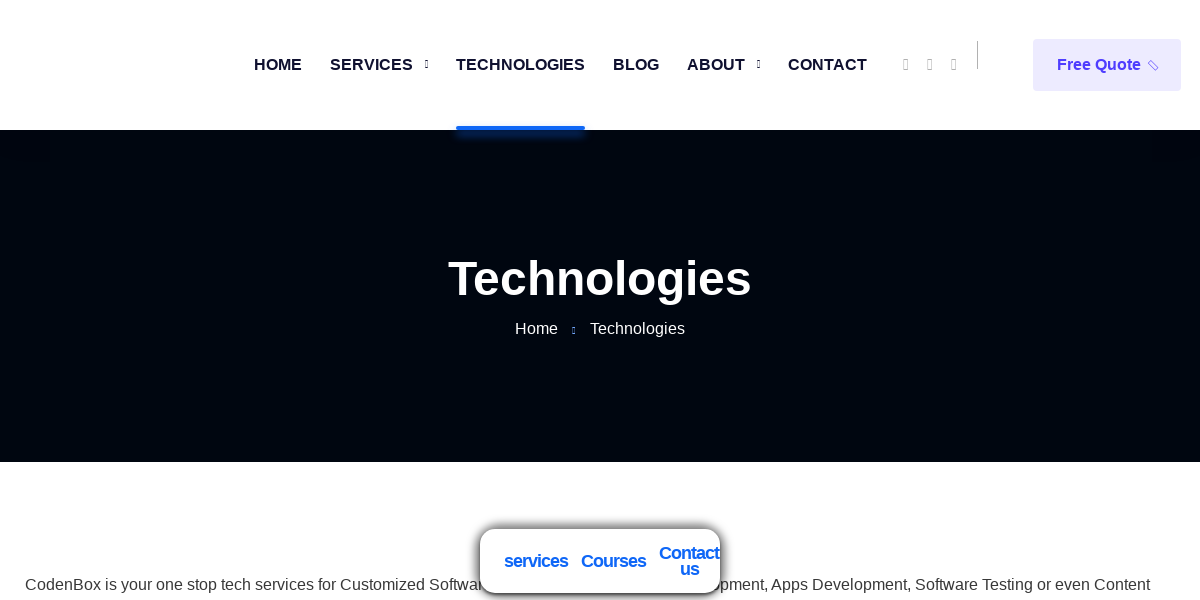

Closed new window, returned to original window
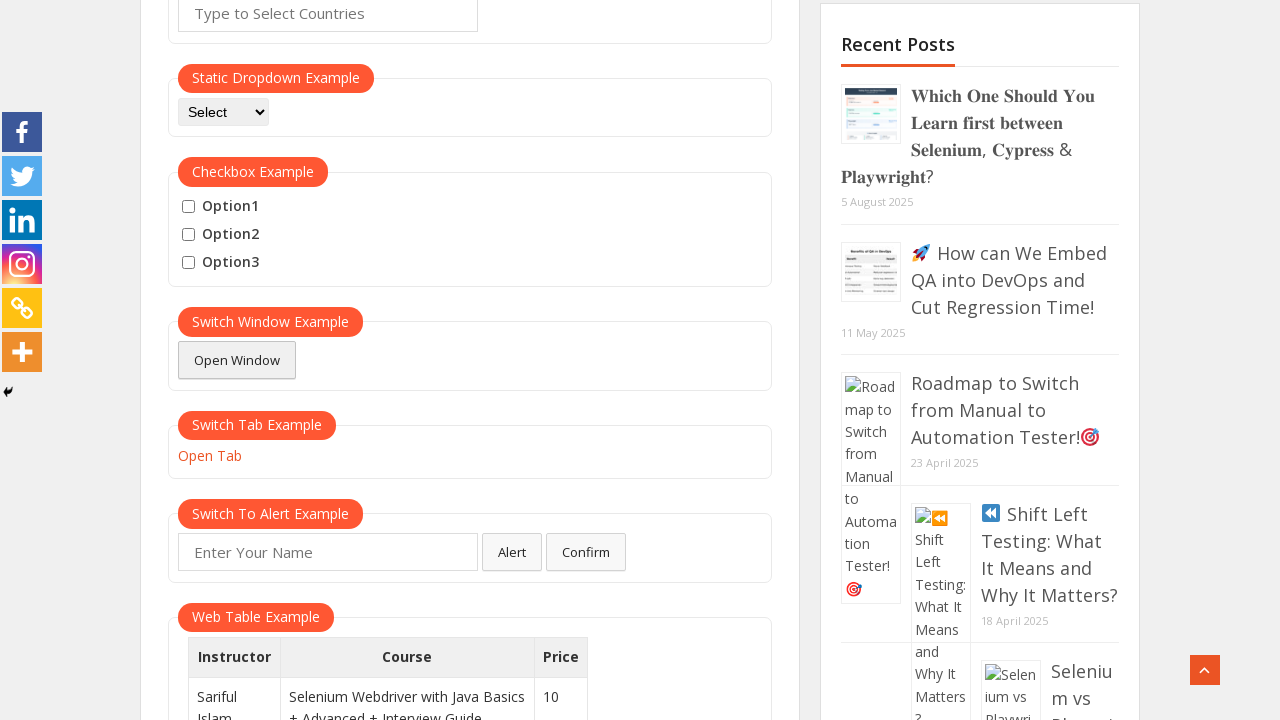

Located all checkboxes on original page
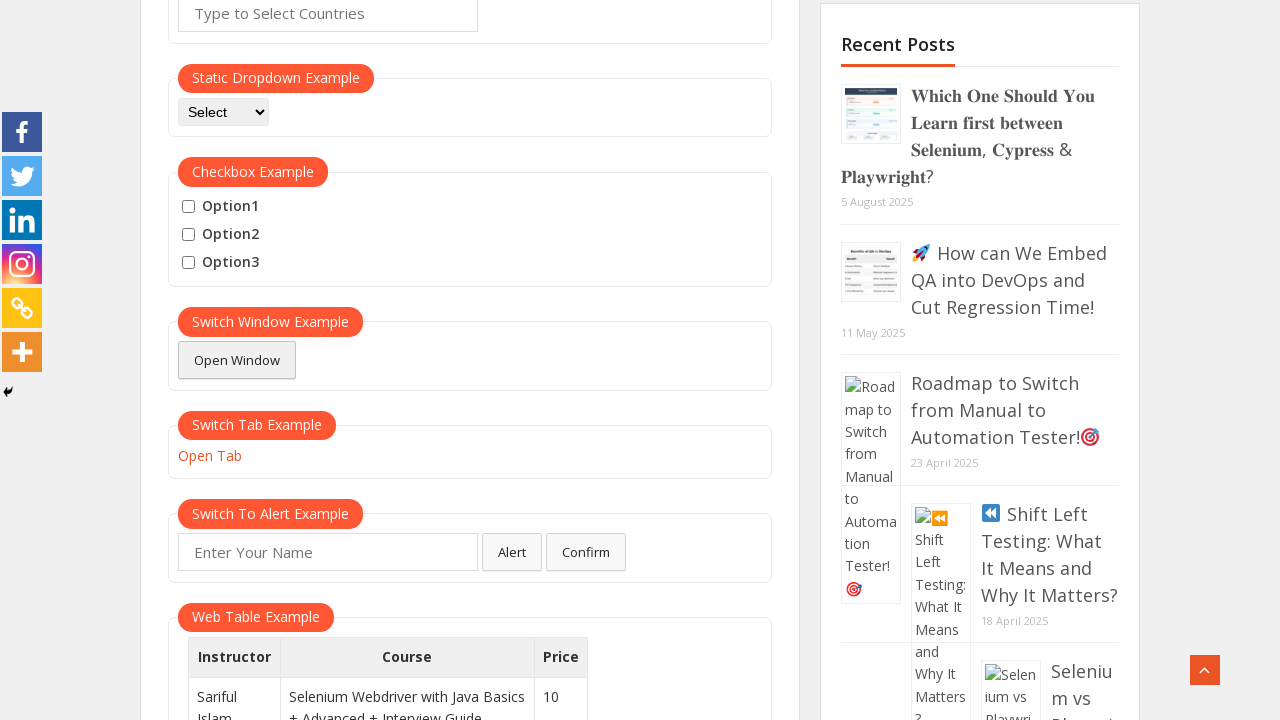

Clicked a checkbox in the checkbox example at (188, 207) on #checkbox-example input[type='checkbox'] >> nth=0
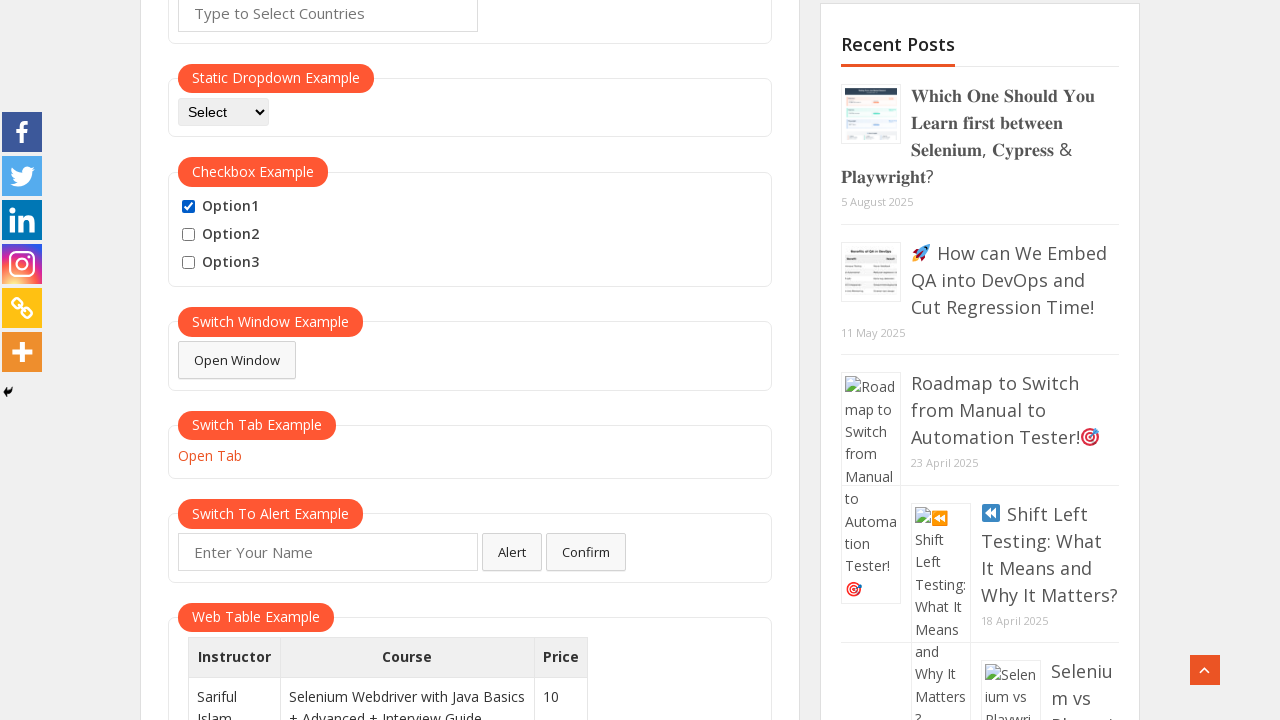

Clicked a checkbox in the checkbox example at (188, 235) on #checkbox-example input[type='checkbox'] >> nth=1
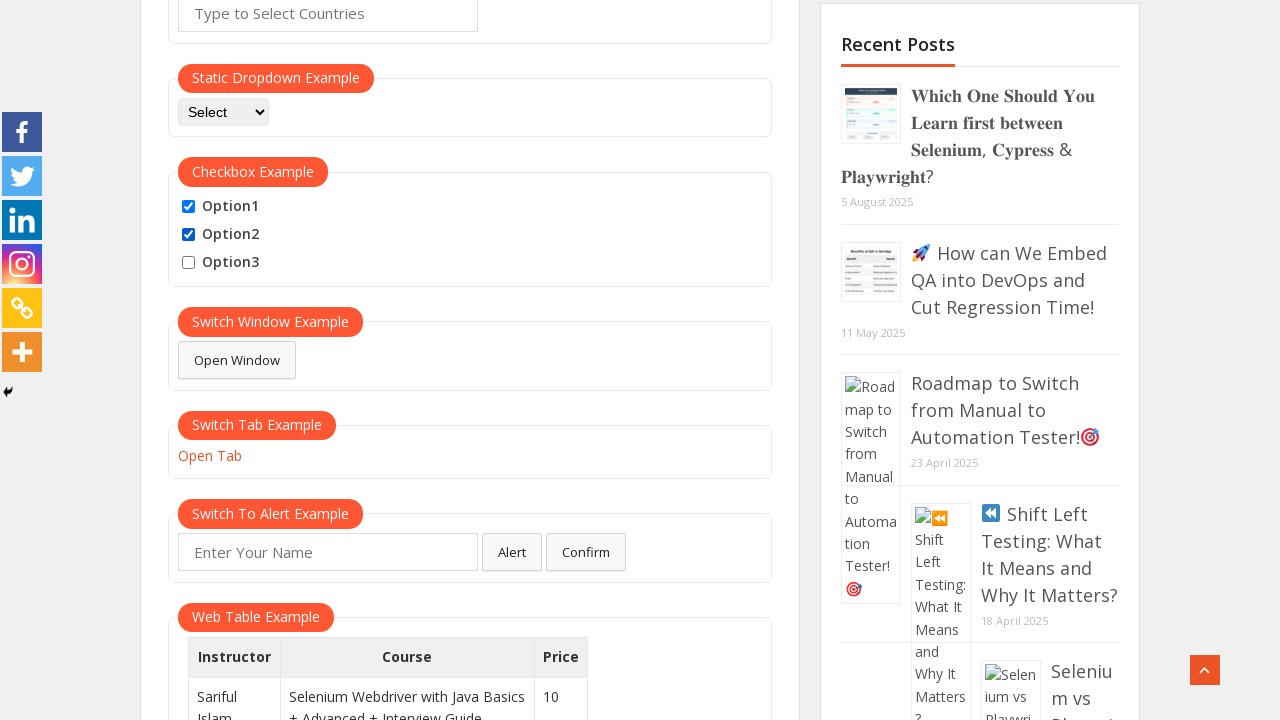

Clicked a checkbox in the checkbox example at (188, 263) on #checkbox-example input[type='checkbox'] >> nth=2
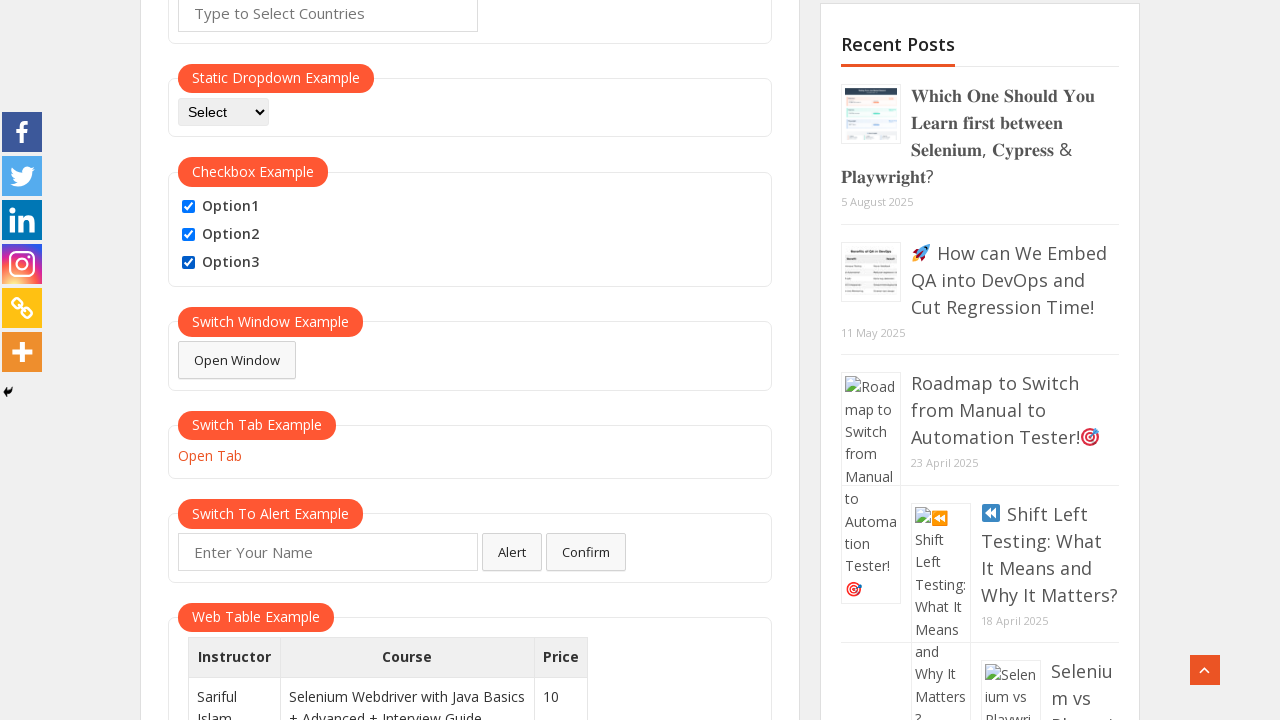

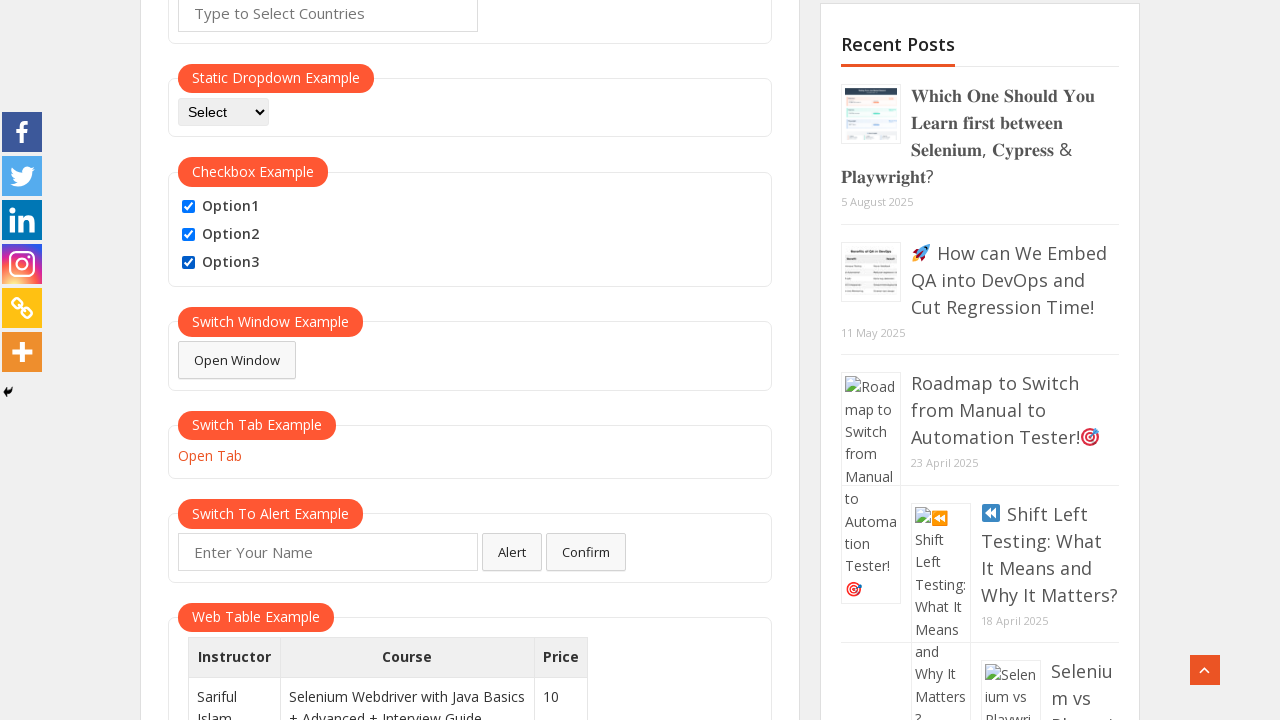